Clicks on the Samsung vendor filter and verifies that all Samsung product names are correctly displayed on the shelf

Starting URL: https://bstackdemo.com/

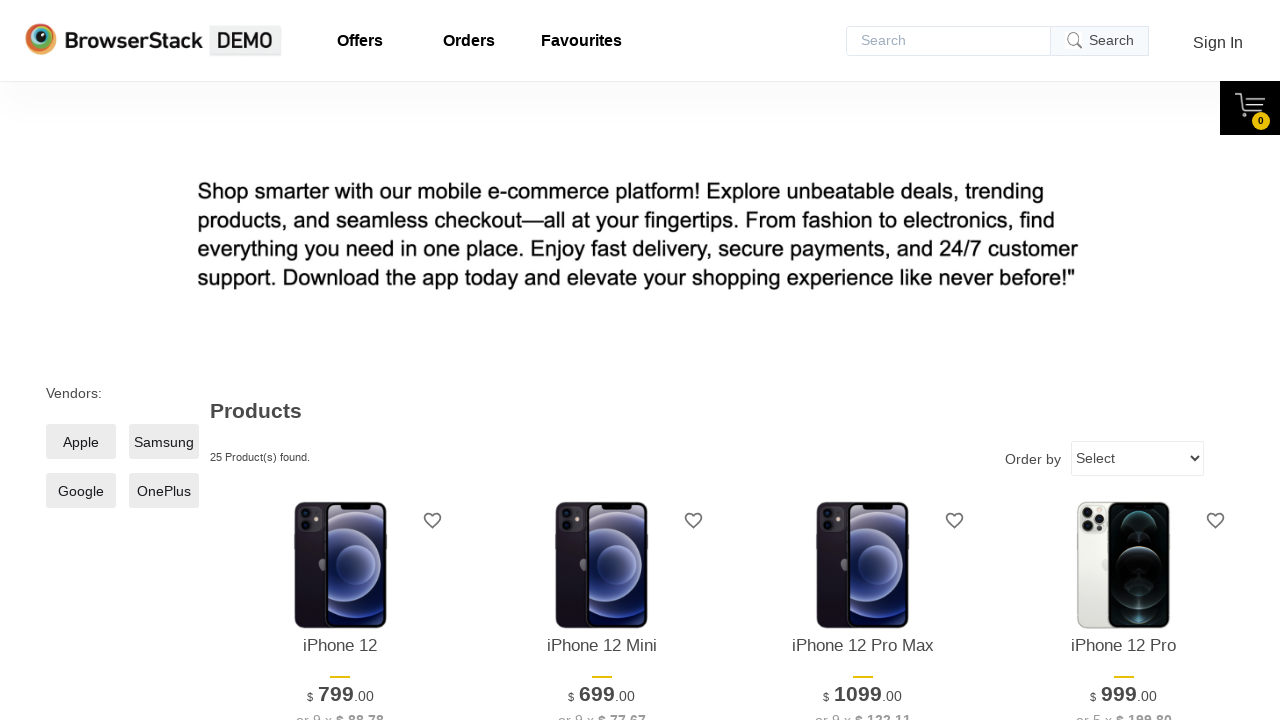

Waited for vendor checkboxes to load
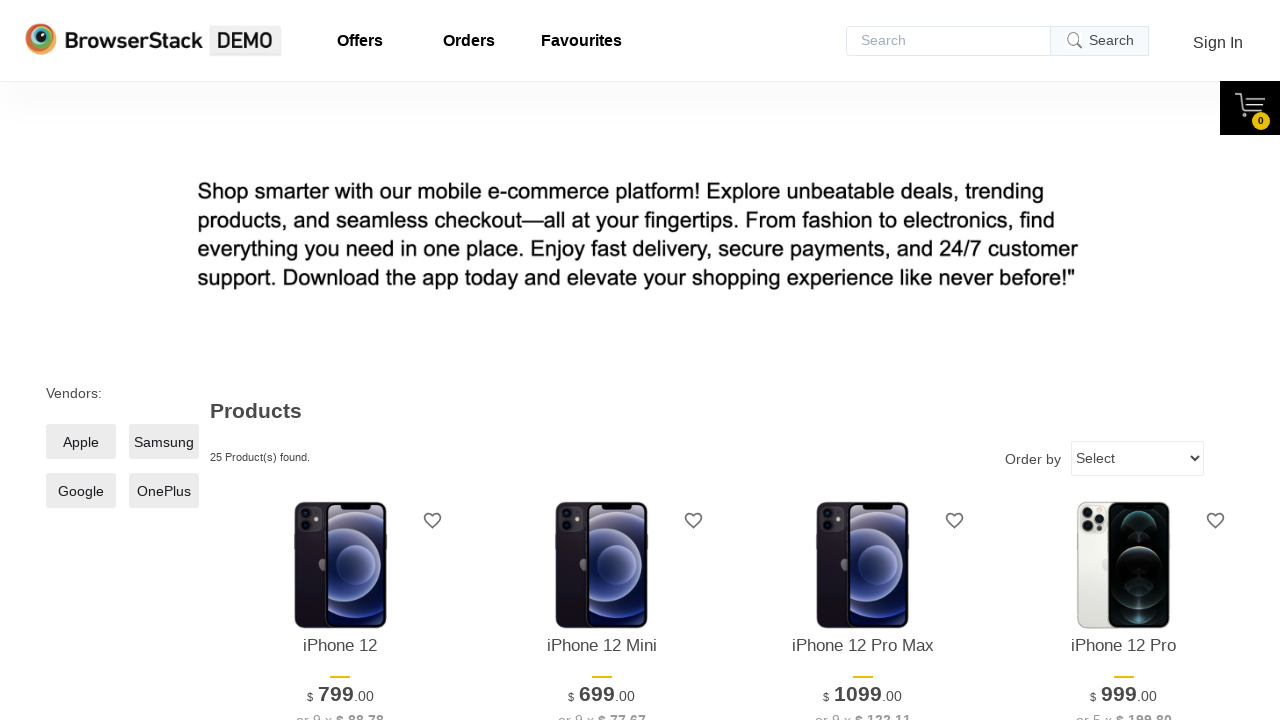

Retrieved all vendor checkbox elements
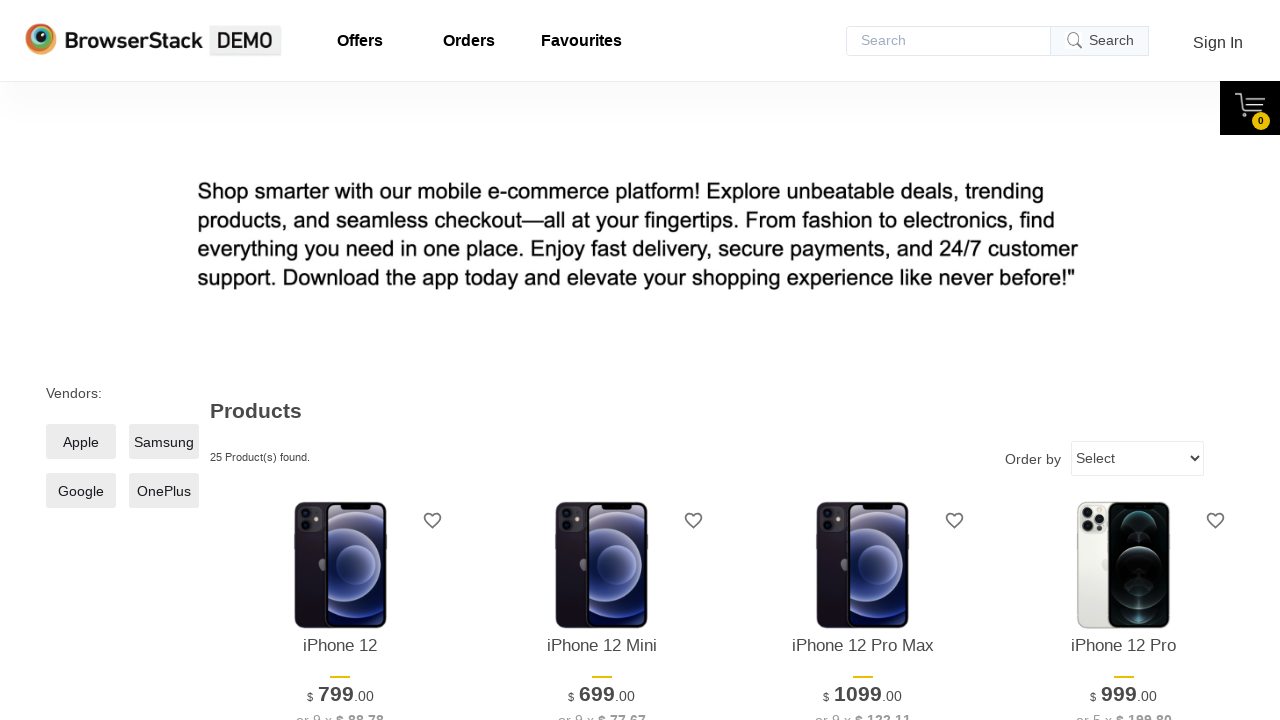

Clicked Samsung vendor filter checkbox at (164, 442) on .checkmark >> nth=1
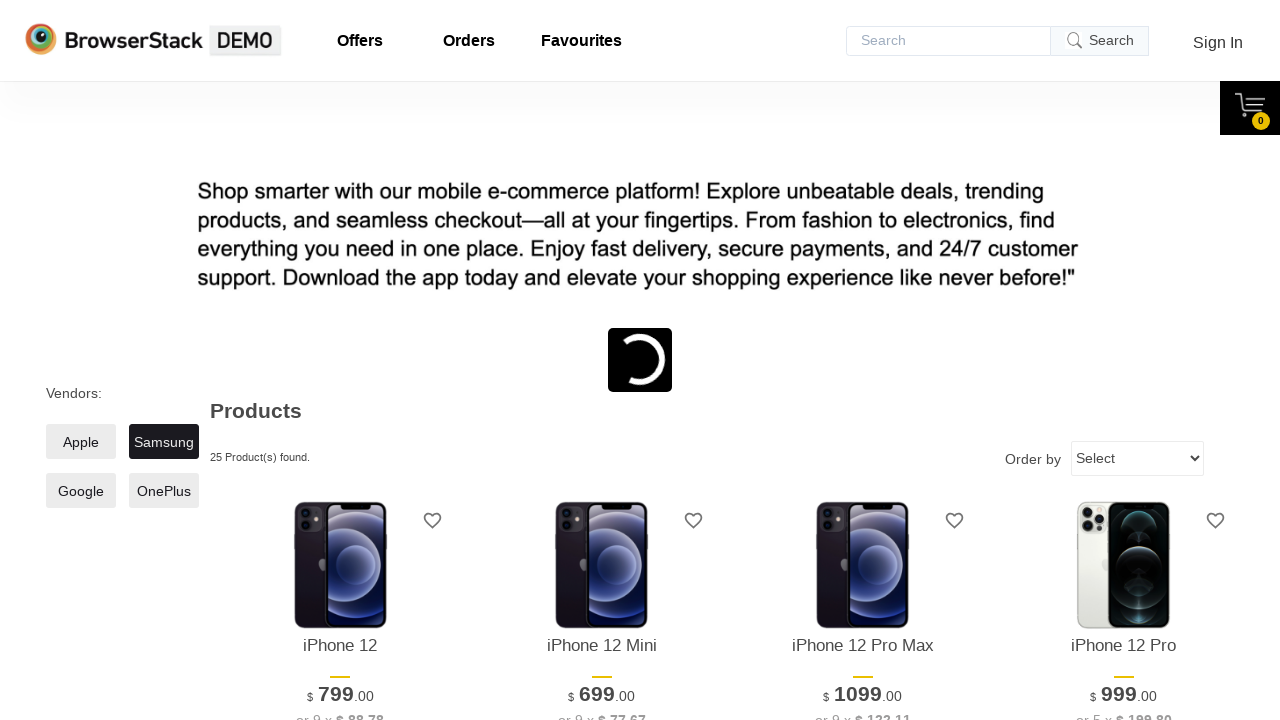

Waited for product titles to load after Samsung filter applied
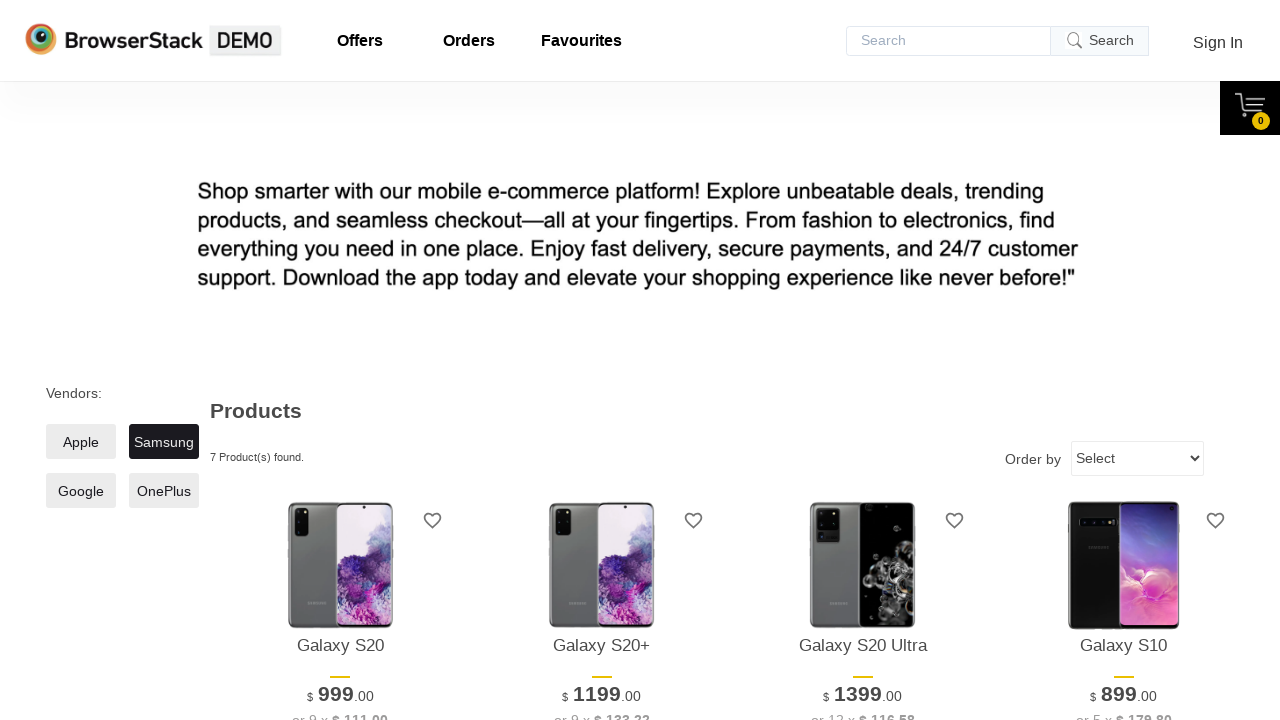

Allowed 1 second for products to fully render
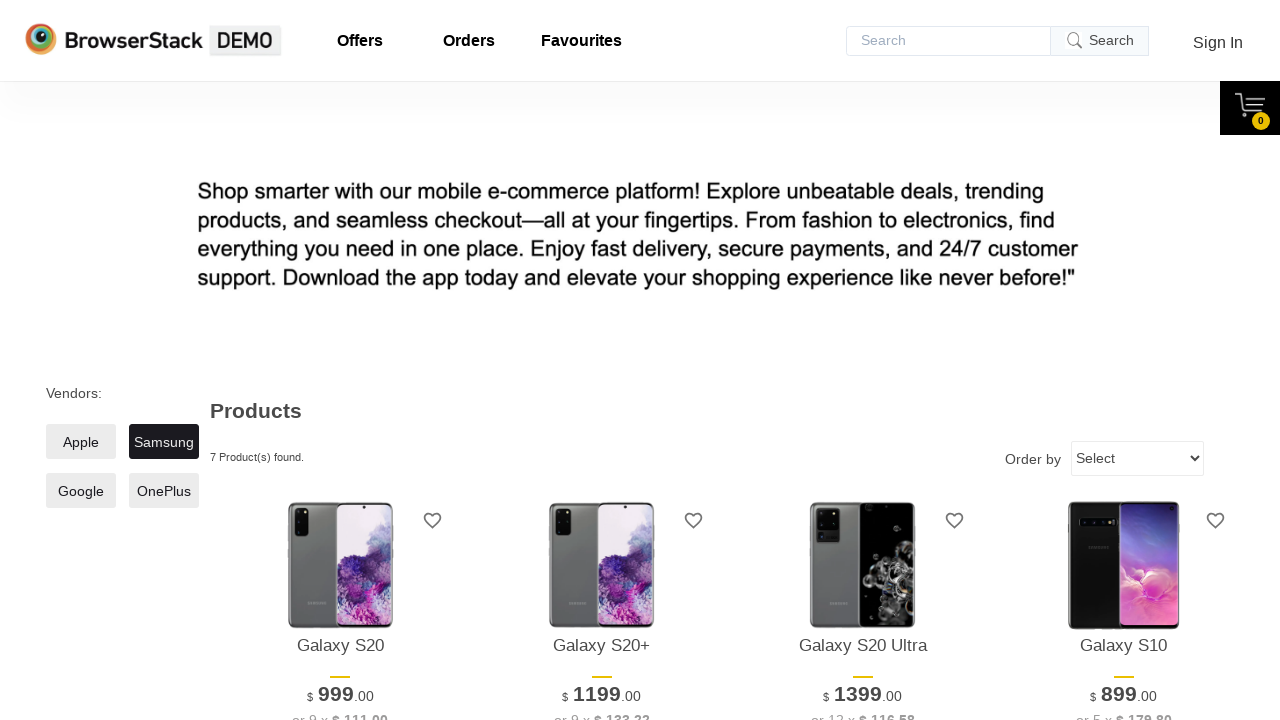

Retrieved all displayed product shelf items
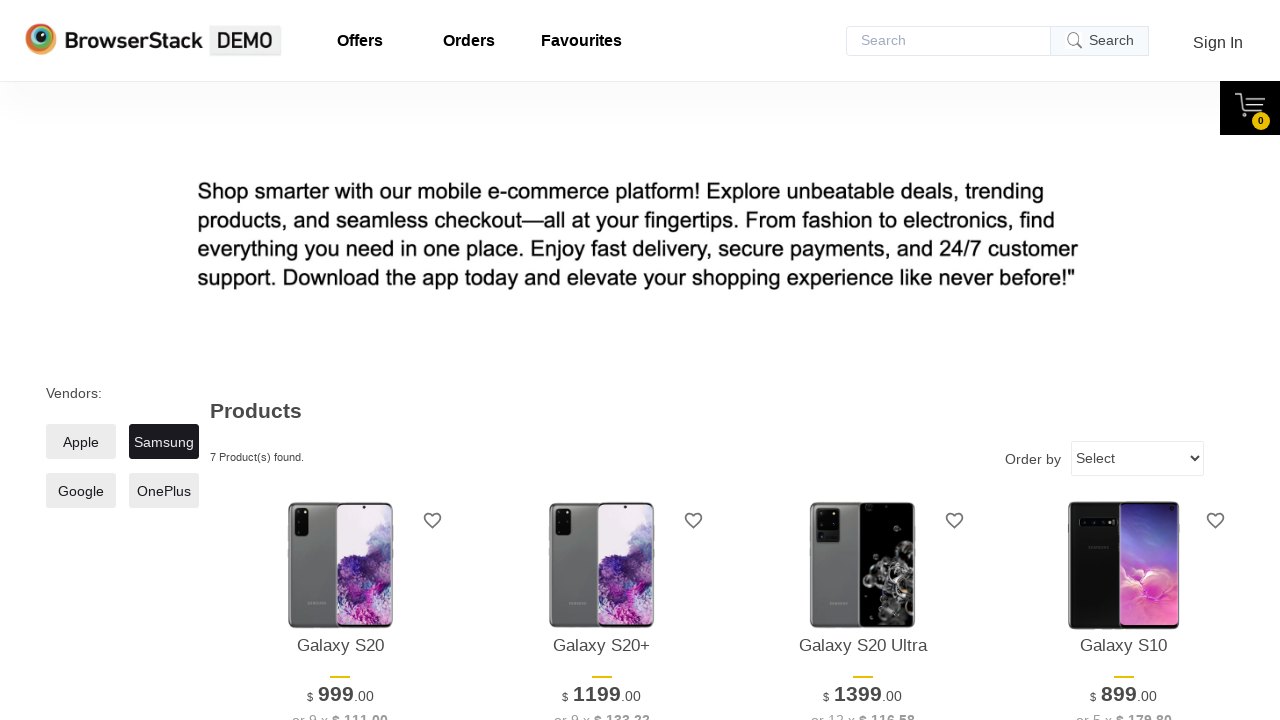

Extracted 7 product names from shelf items
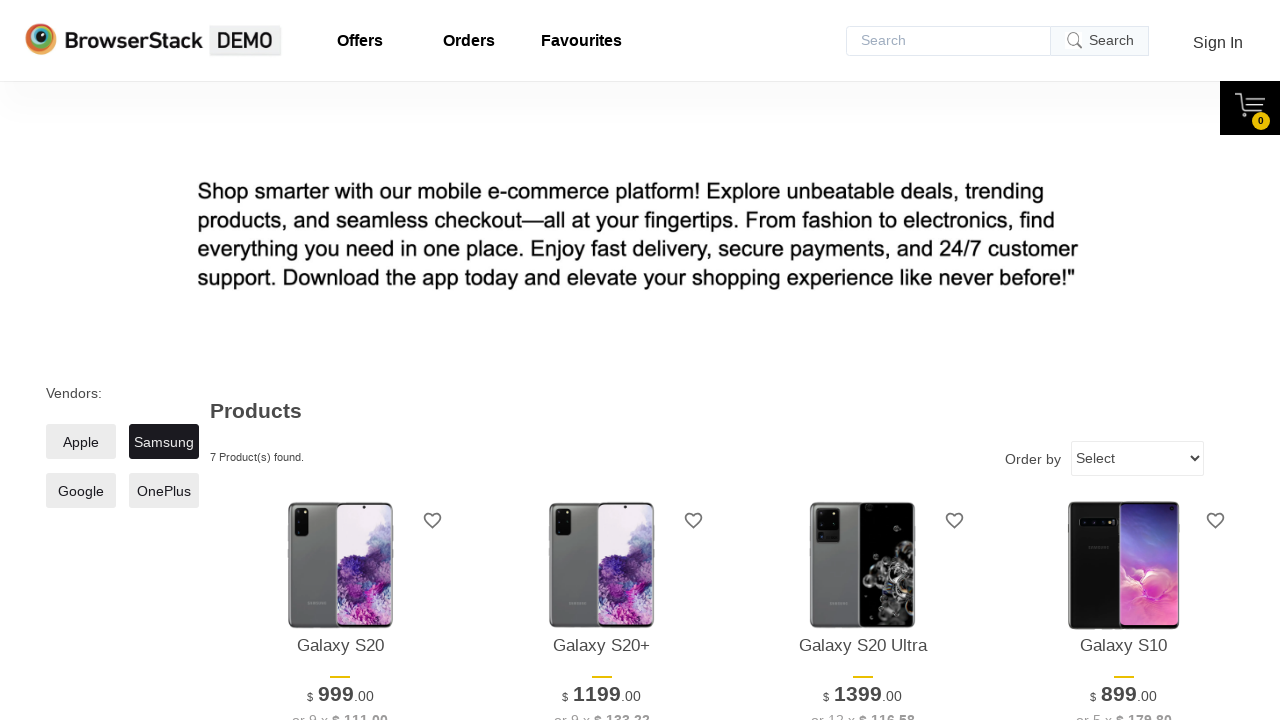

Verified product count matches expected (7 products)
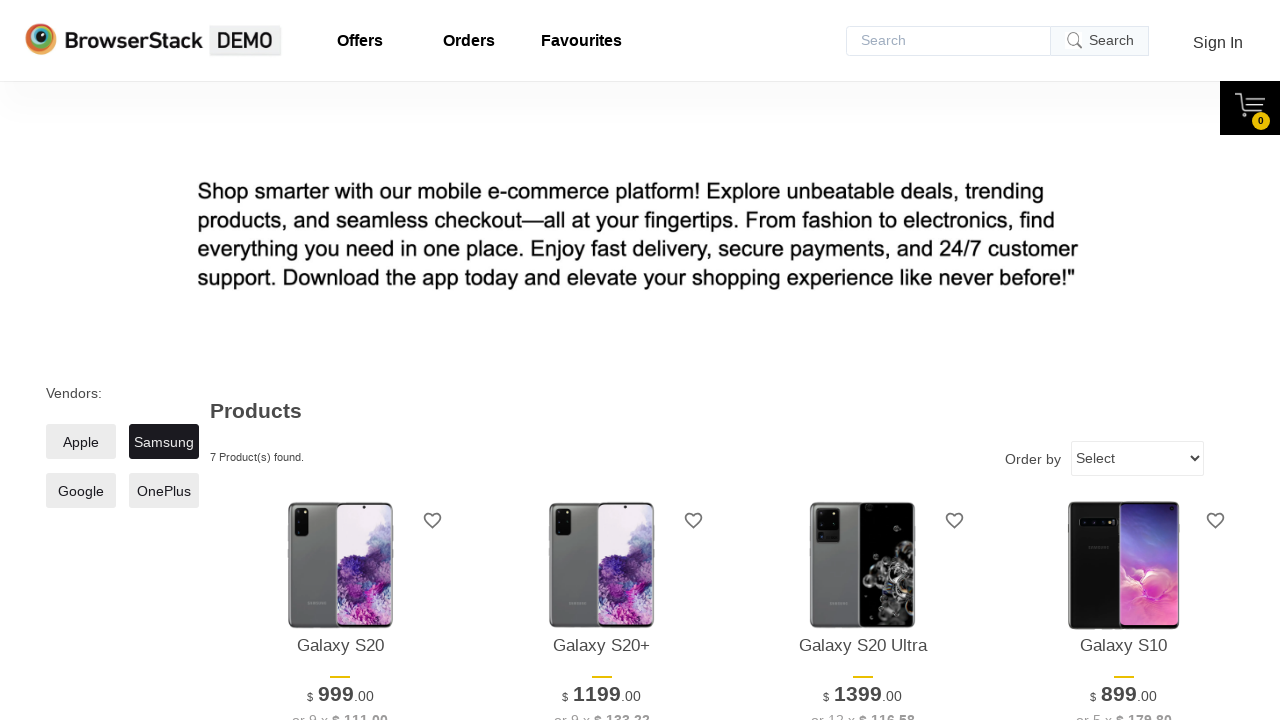

Verified all expected Samsung products are displayed on the shelf
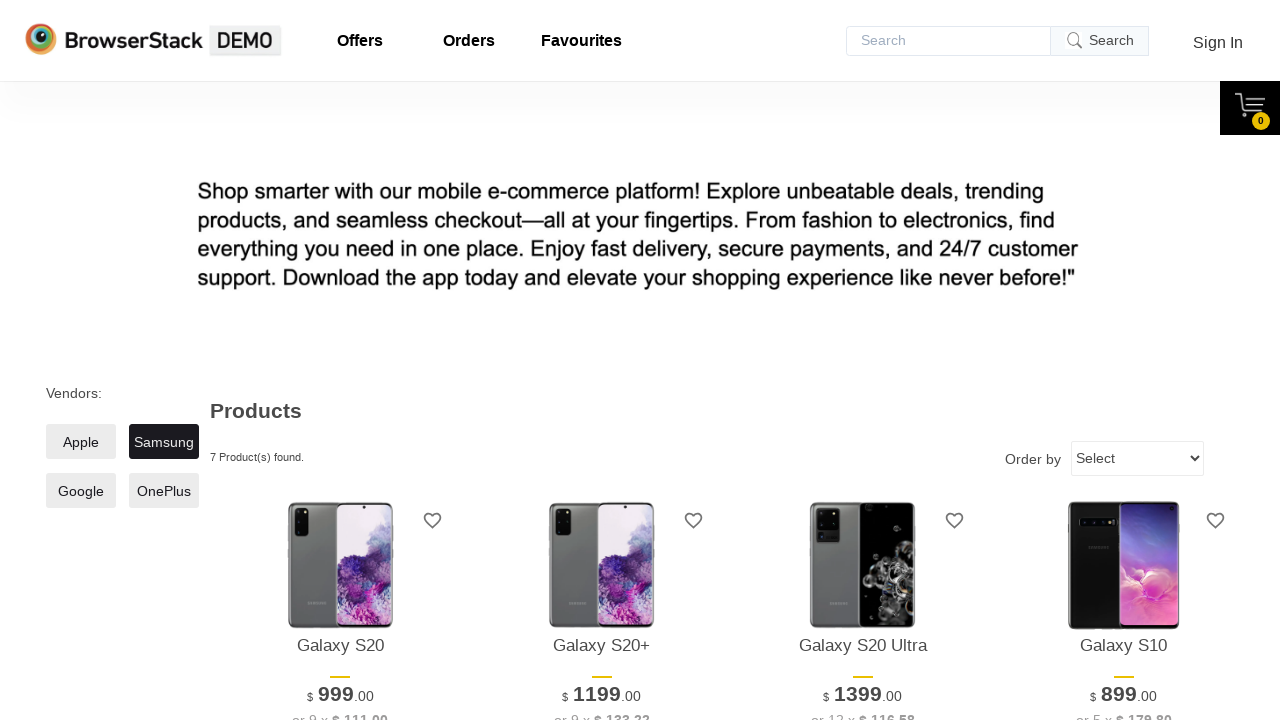

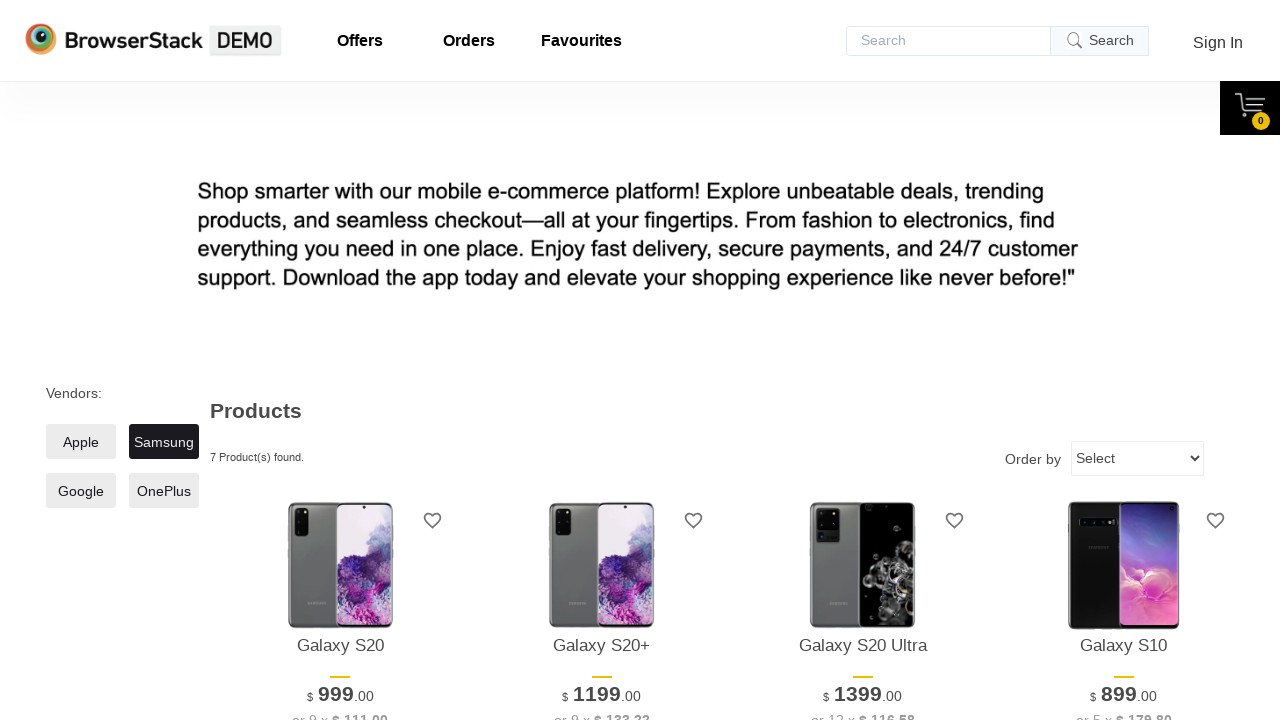